Tests dynamic dropdown functionality by selecting origin and destination cities in a flight booking form

Starting URL: https://rahulshettyacademy.com/dropdownsPractise/

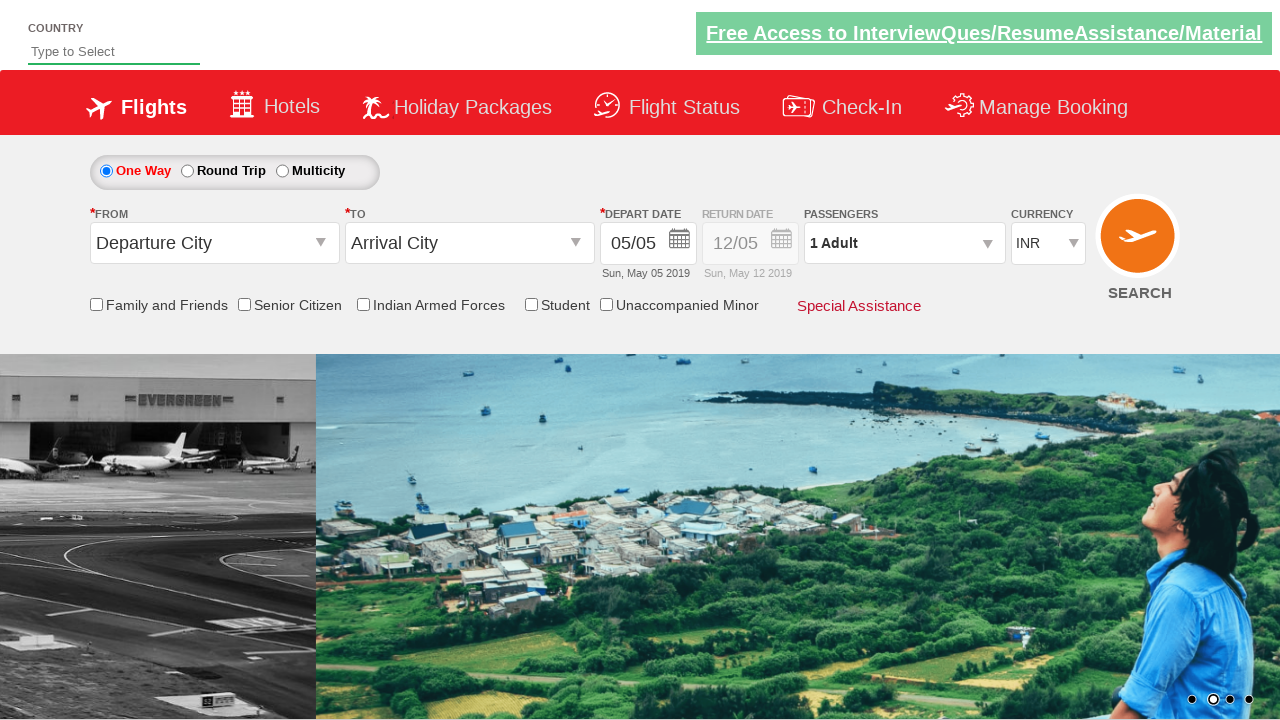

Clicked on origin station dropdown to expand options at (214, 243) on input#ctl00_mainContent_ddl_originStation1_CTXT
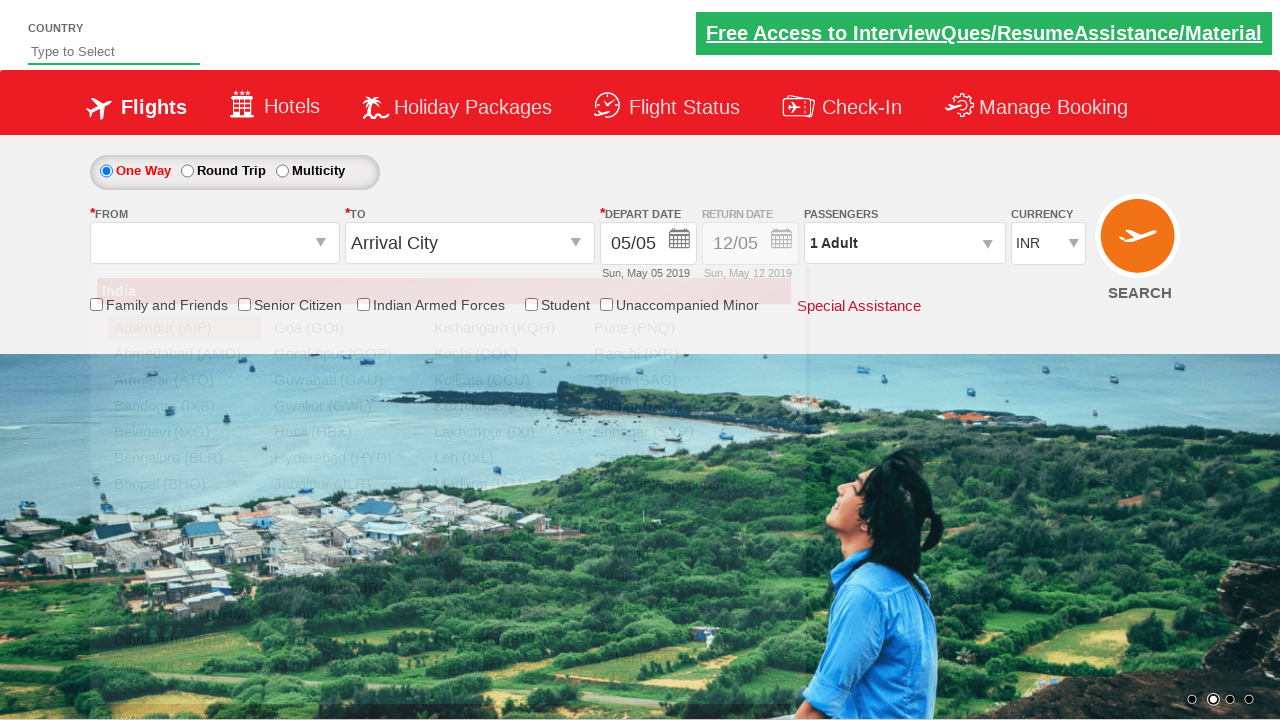

Selected MAA (Chennai) as origin city at (184, 510) on a[value='MAA']
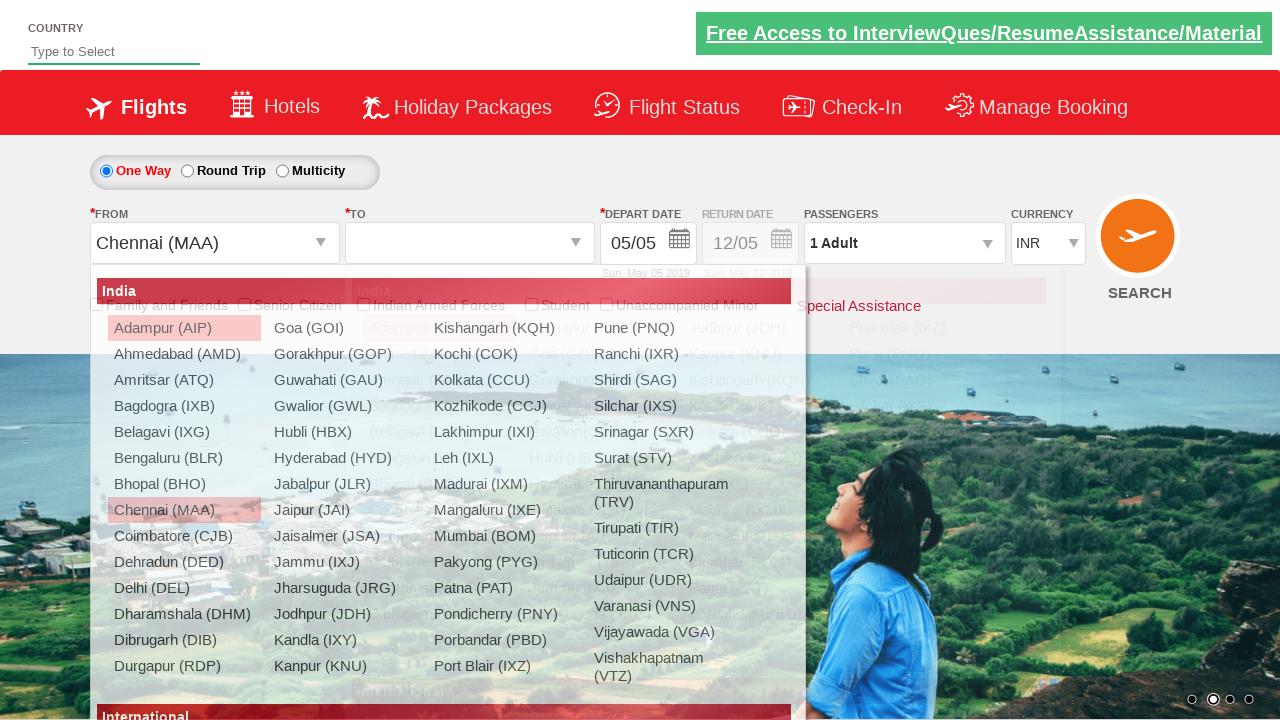

Selected BLR (Bengaluru) as destination city at (439, 458) on (//a[@value='BLR'])[2]
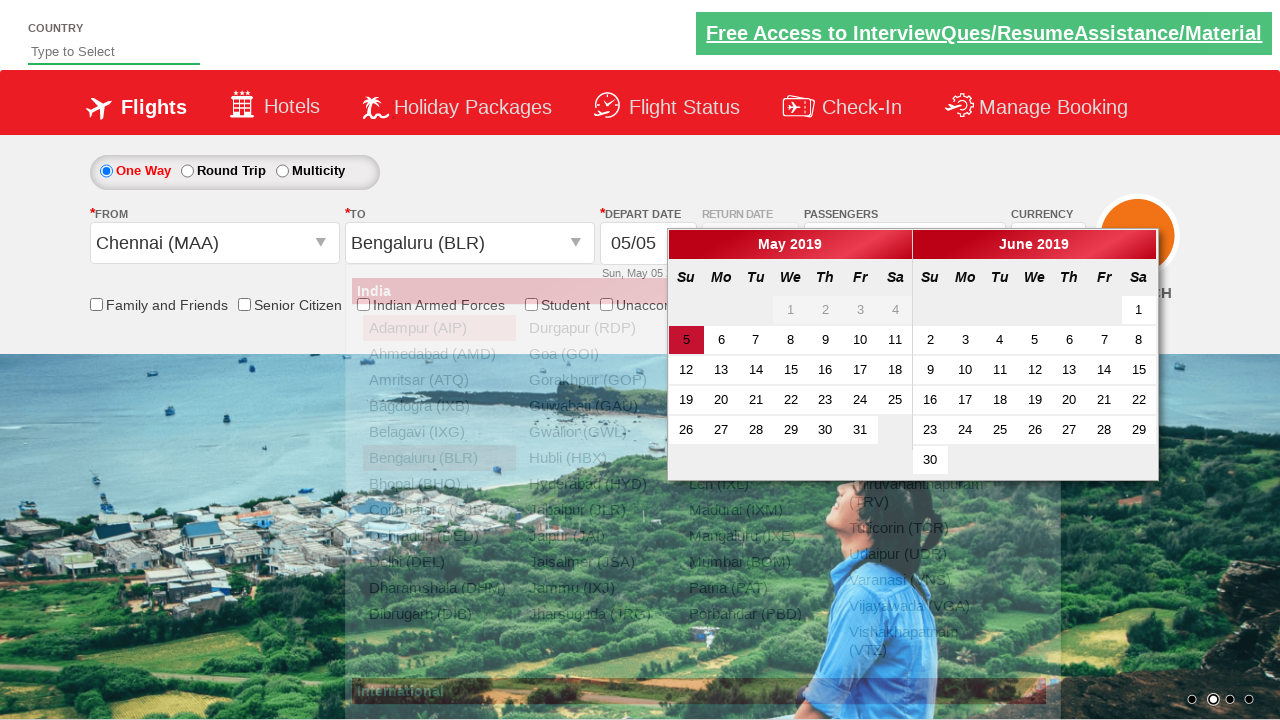

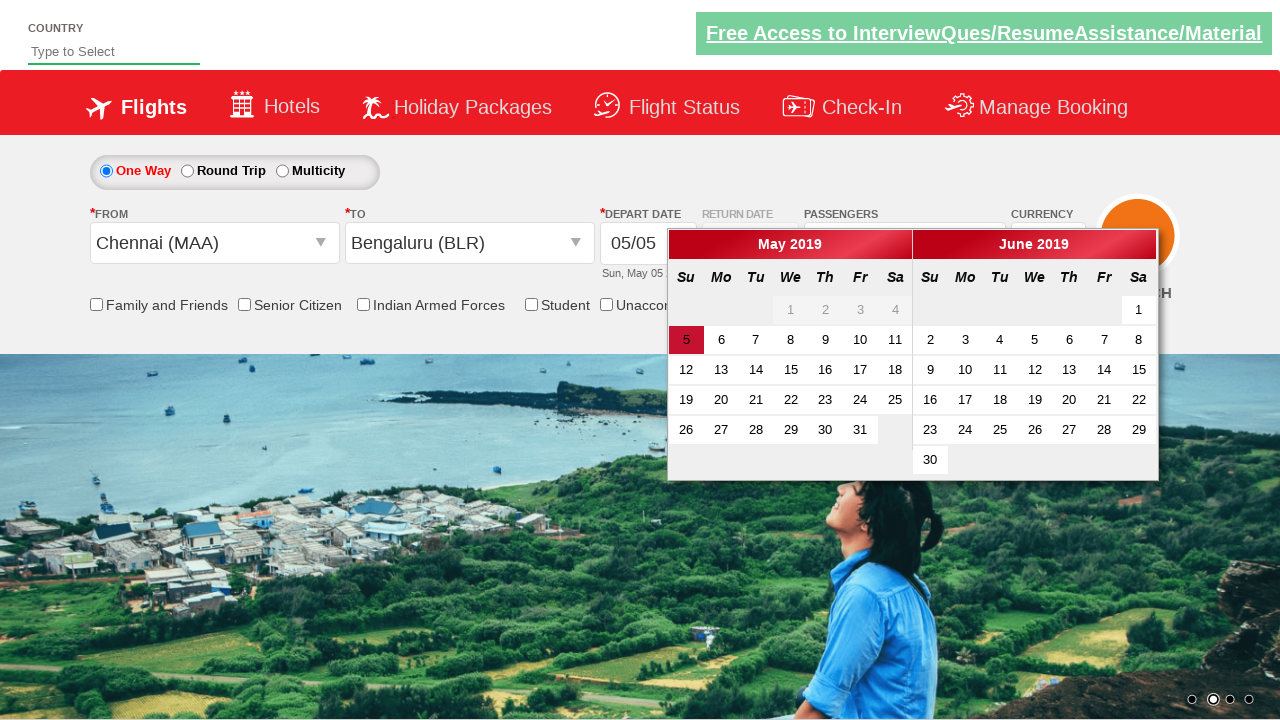